Tests text box form interaction on DemoQA site by navigating to Elements section, then filling out various text input fields (name, email, addresses) and submitting the form.

Starting URL: https://demoqa.com/

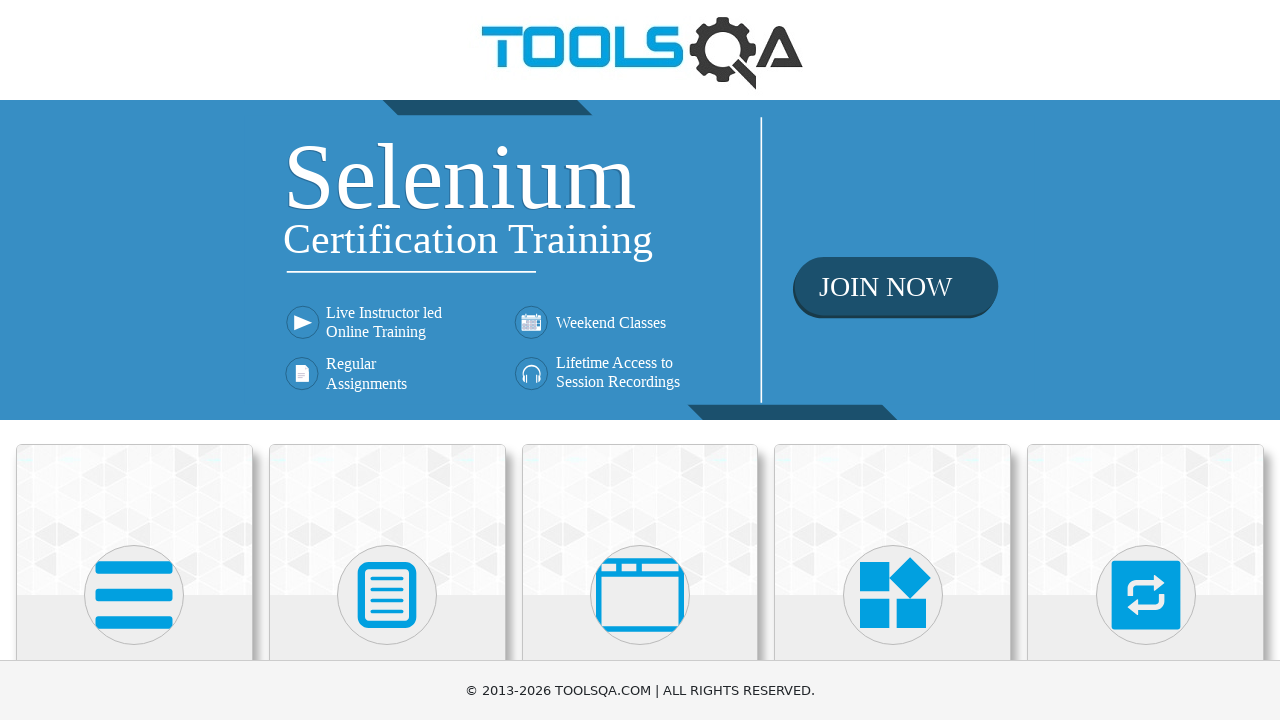

Waited for Elements heading to be visible
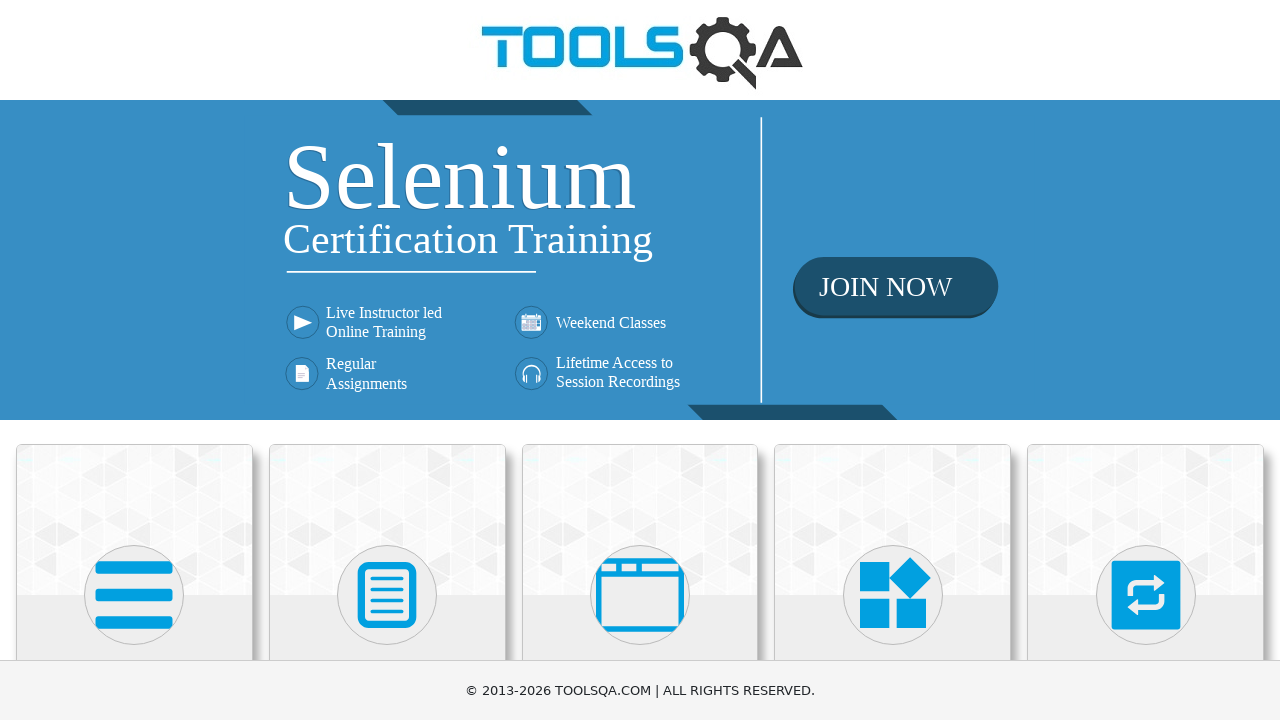

Clicked on Elements heading to navigate to Elements section at (134, 360) on internal:role=heading[name="elements"i]
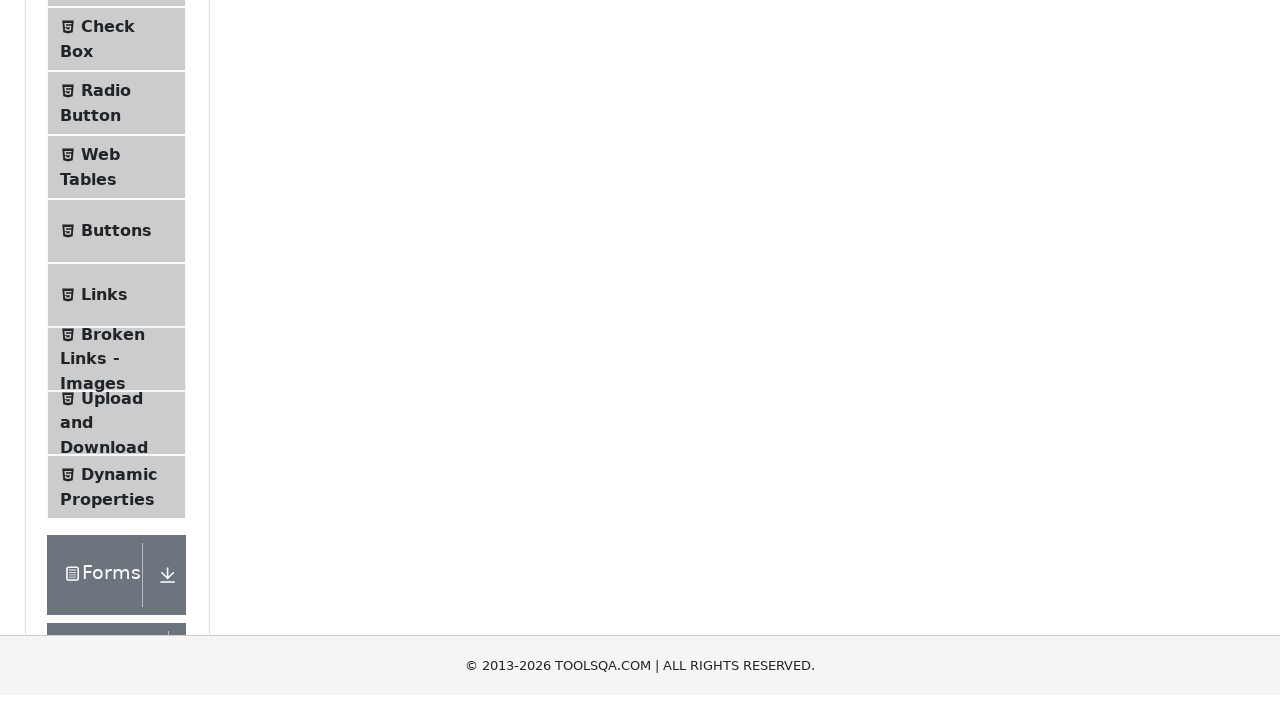

Clicked on Text Box menu item at (119, 261) on span >> internal:has-text="Text Box"i
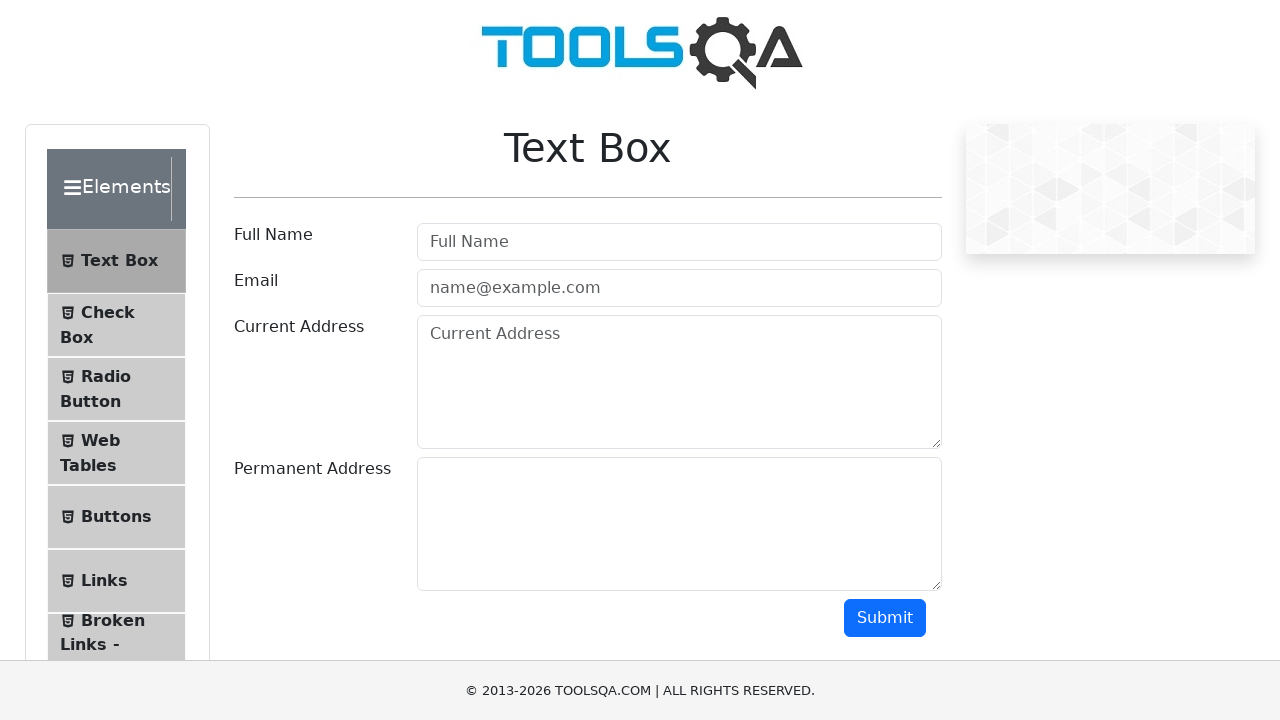

Filled full name field with 'Muhammad Ali' on internal:role=textbox >> nth=0
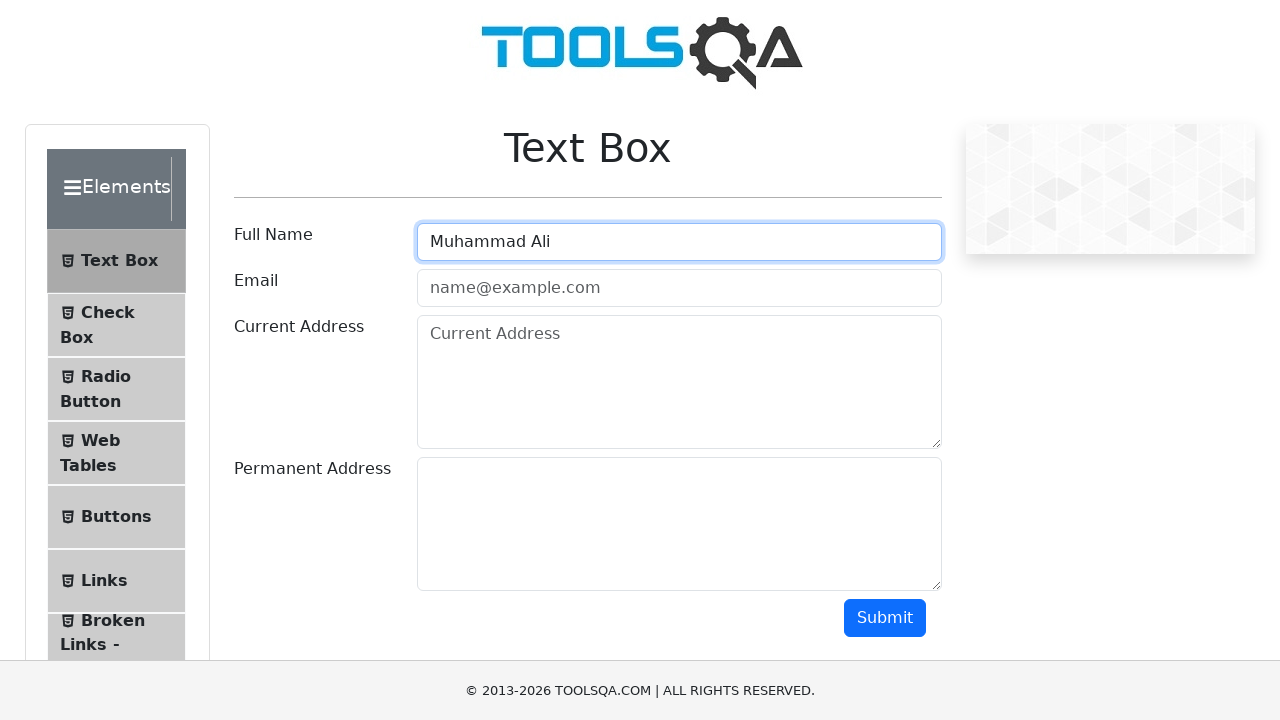

Filled email field with 'name@example.com' on internal:attr=[placeholder="name@example.com"i]
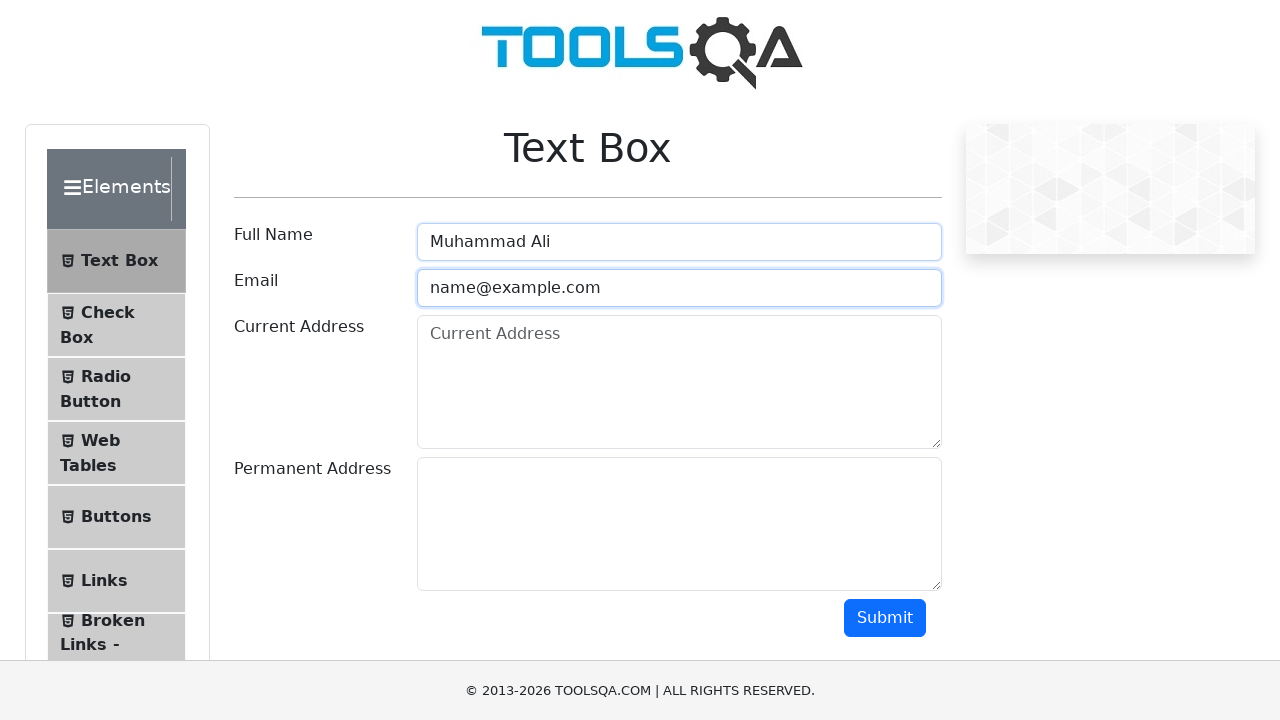

Filled current address field with 'Current Address' on internal:attr=[placeholder="Current Address"i]
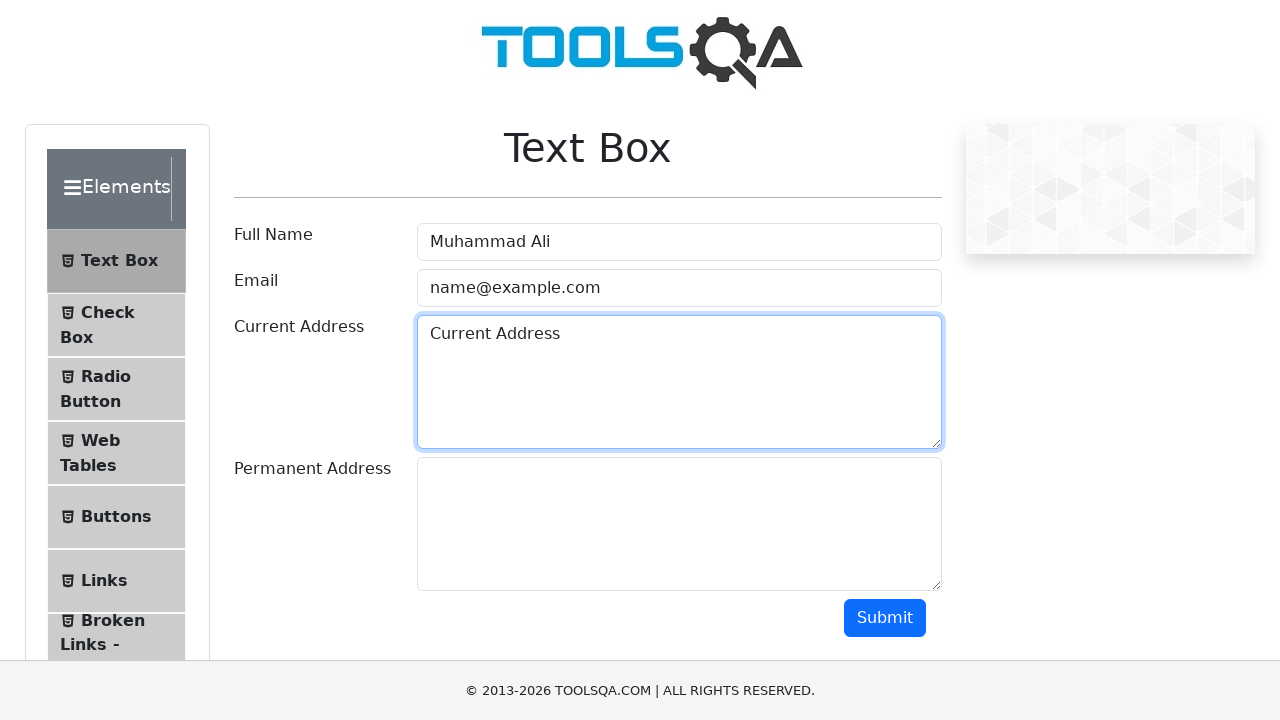

Filled permanent address field with 'Awain Awain text .cocm' on #permanentAddress
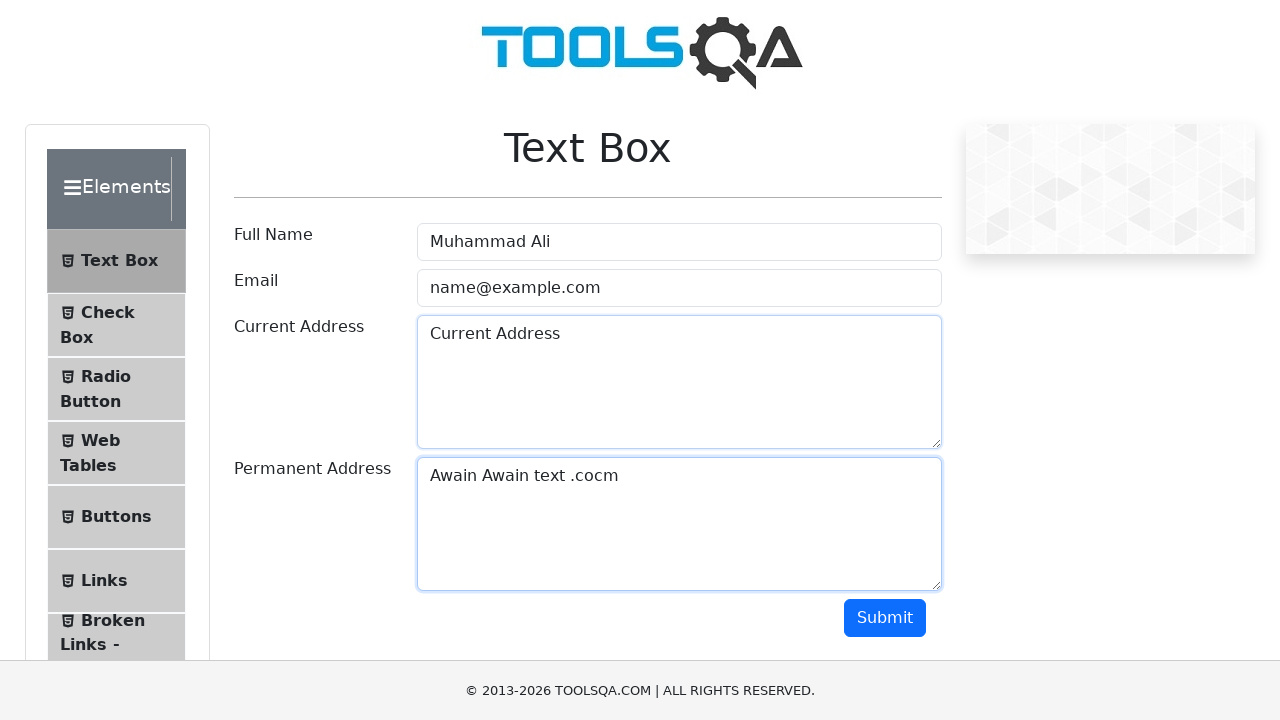

Clicked Submit button to complete form submission at (885, 618) on internal:role=button[name="Submit"i]
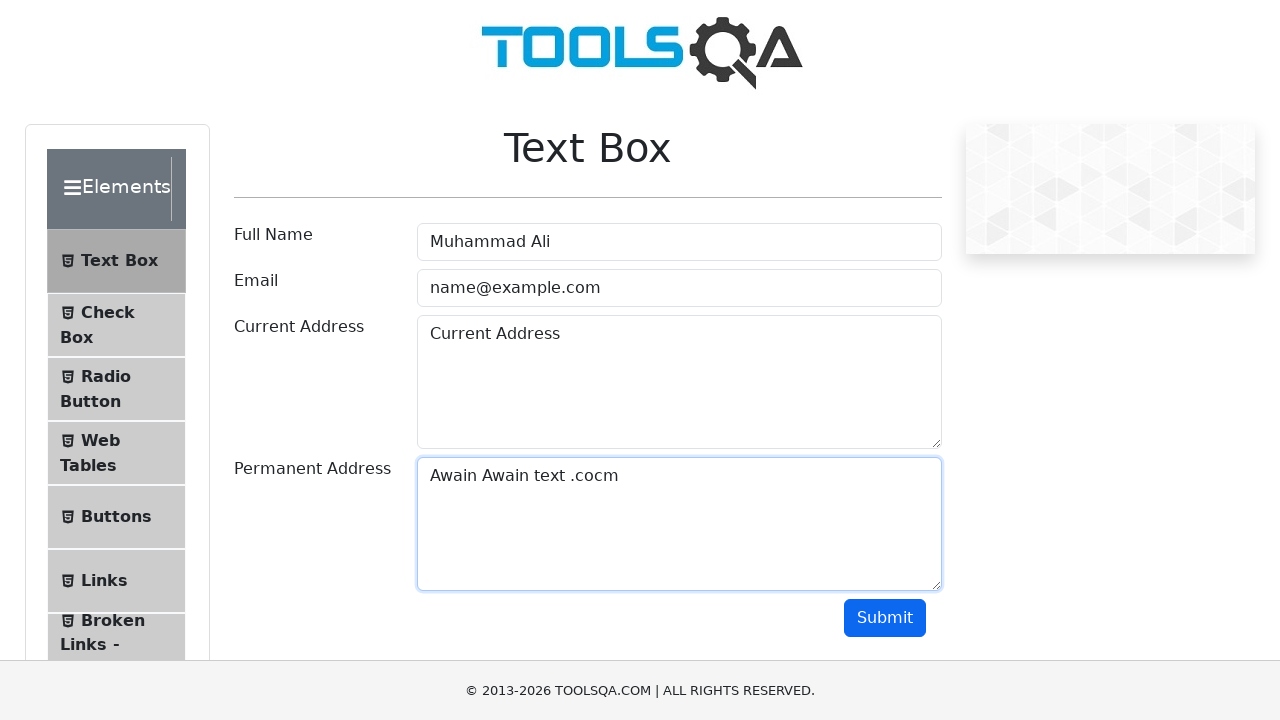

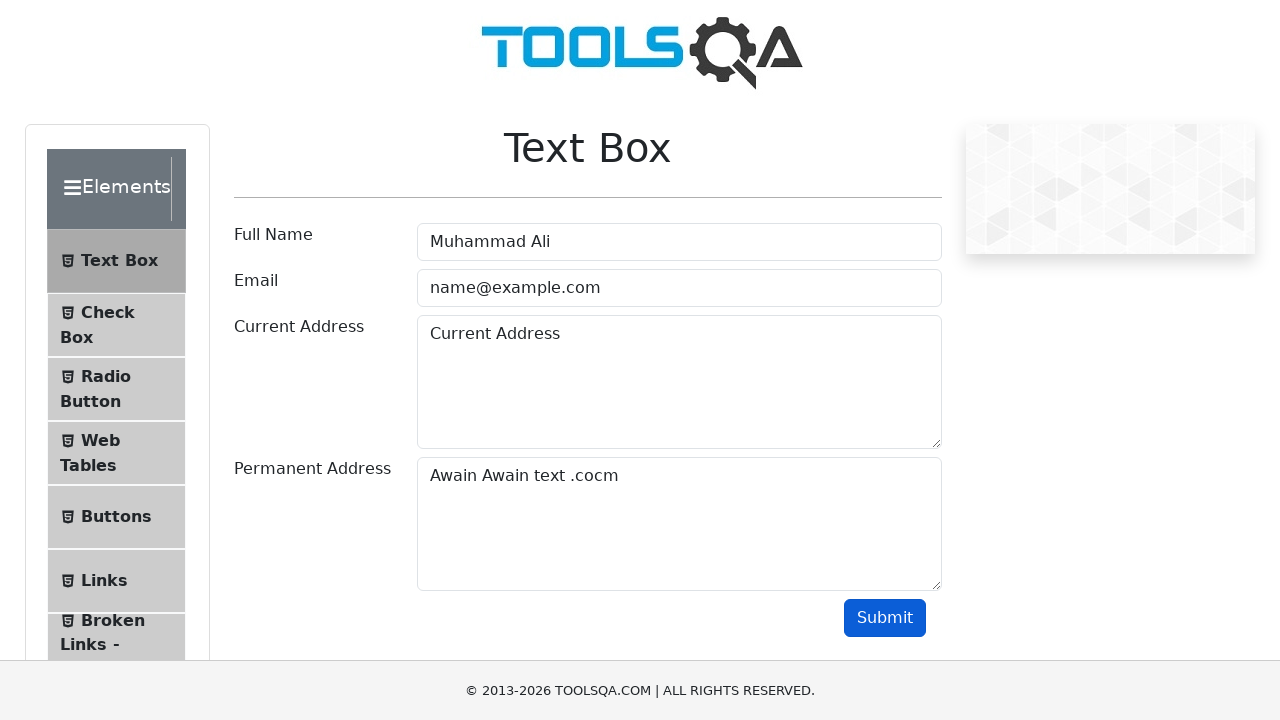